Tests navigation through Microsoft Learn training module by clicking the Start button and then navigating to a specific page within the module, verifying an alert element is present.

Starting URL: https://learn.microsoft.com/en-us/training/modules/design-data-storage-solution-for-relational-data/

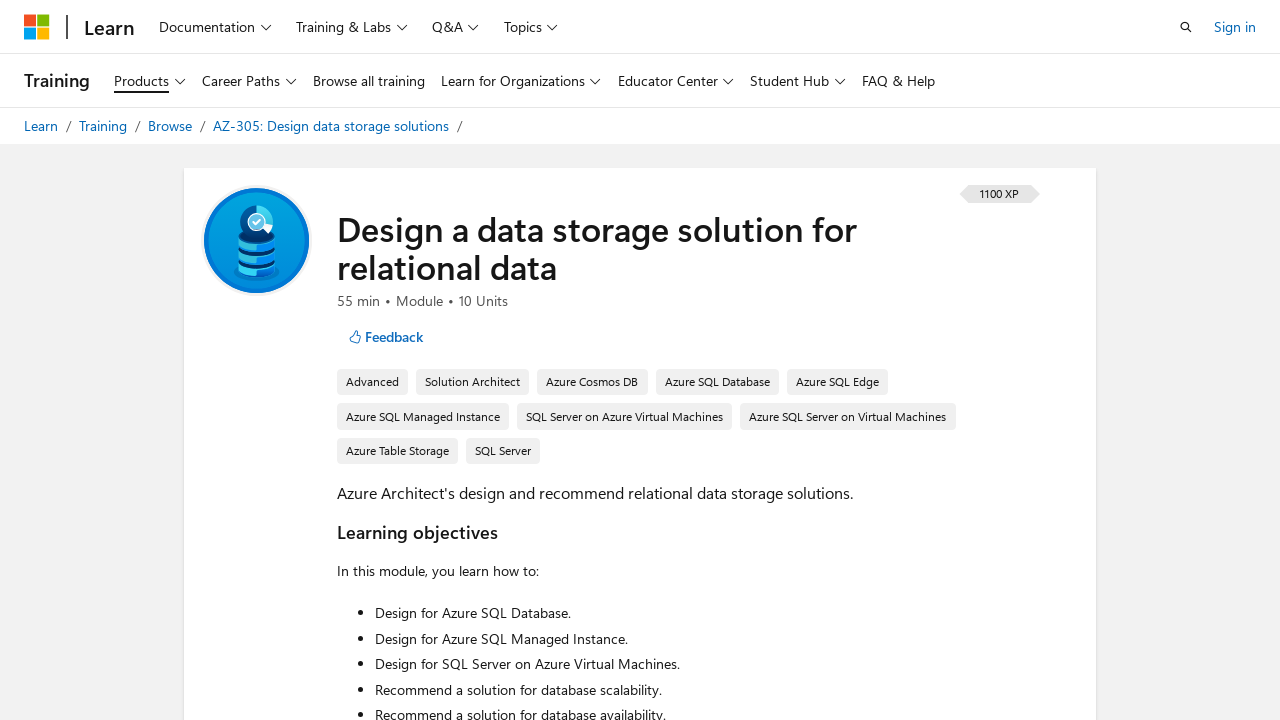

Clicked the Start button to begin the training module at (368, 360) on xpath=//span[.='Start']
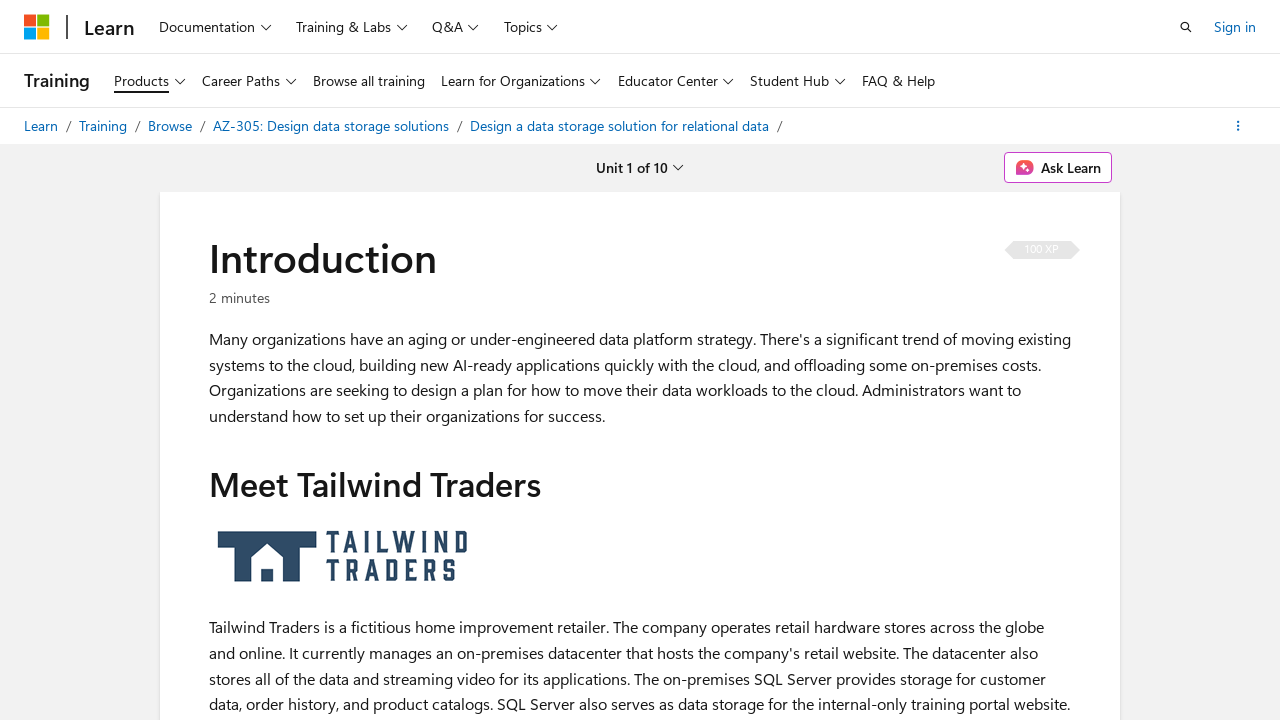

Navigated to the 'Design Security for Data at Rest, Data Transmission, Data Use' training page
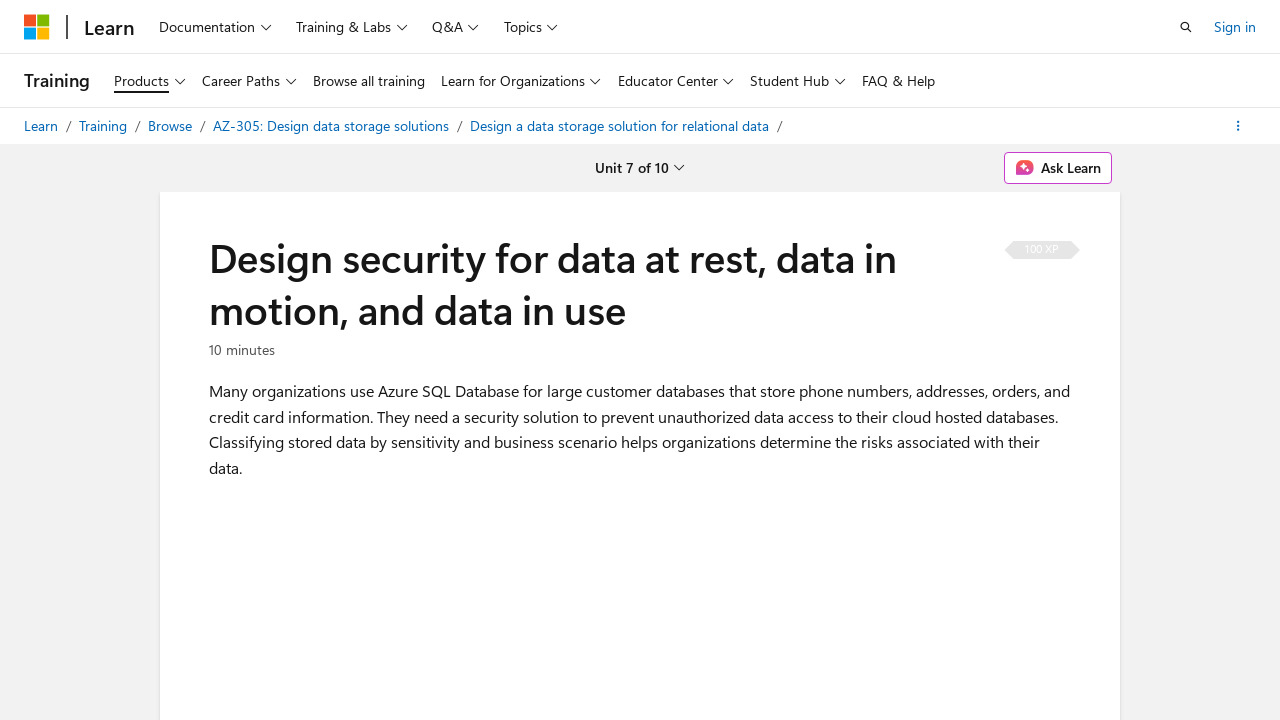

Alert element with class 'alert-title' is present and loaded
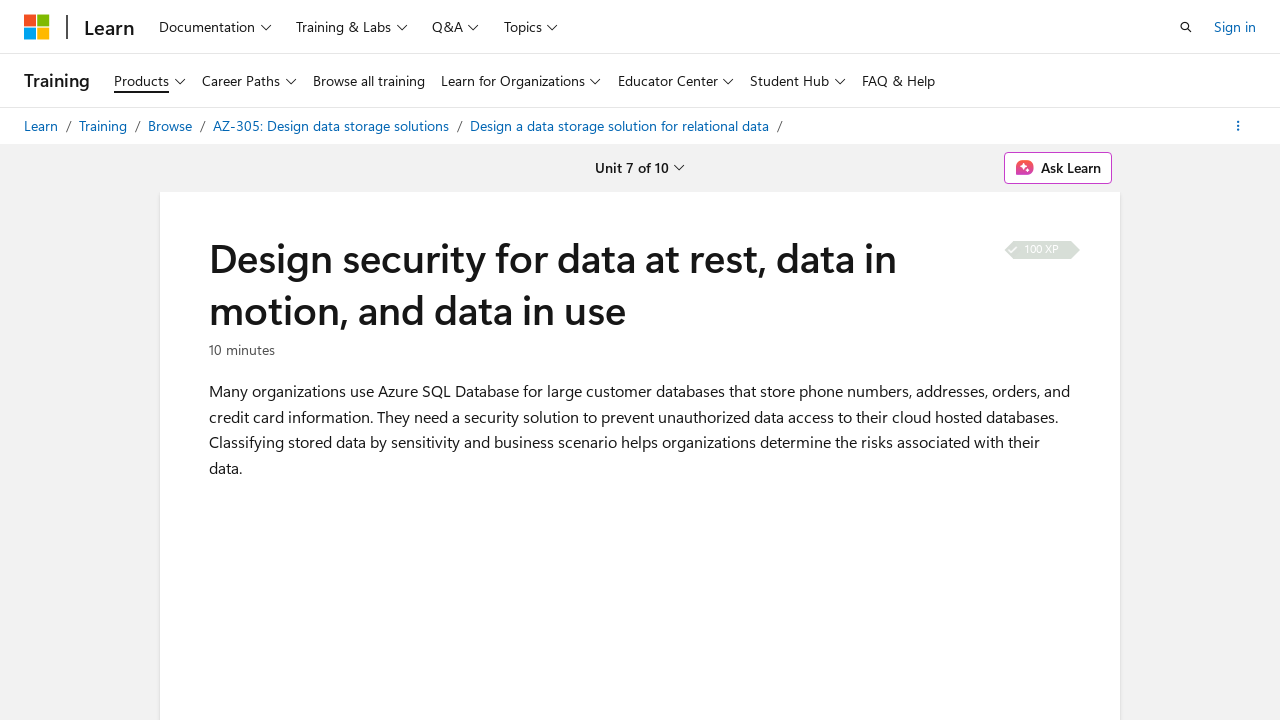

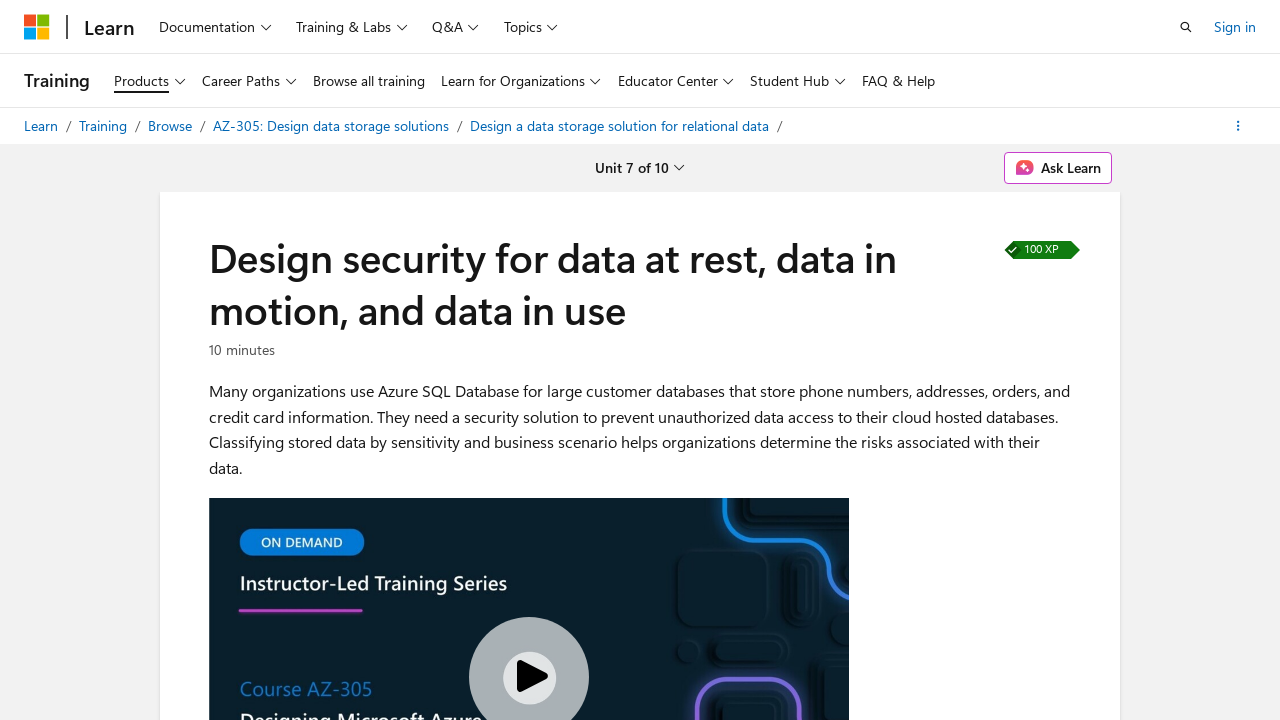